Tests the JavaScript confirm dialog by clicking the second button, verifying the alert text, dismissing it, and checking the cancel result

Starting URL: https://the-internet.herokuapp.com/javascript_alerts

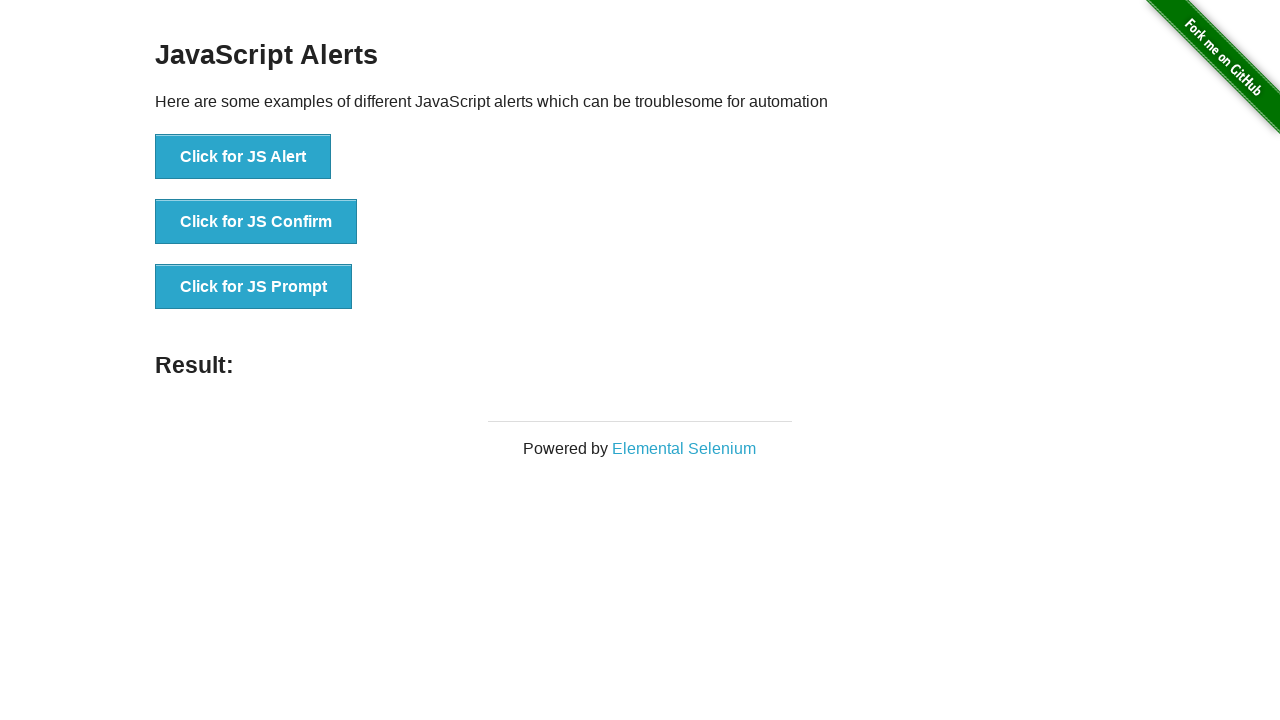

Dialog handler dismissed the confirm dialog after verifying text 'I am a JS Confirm'
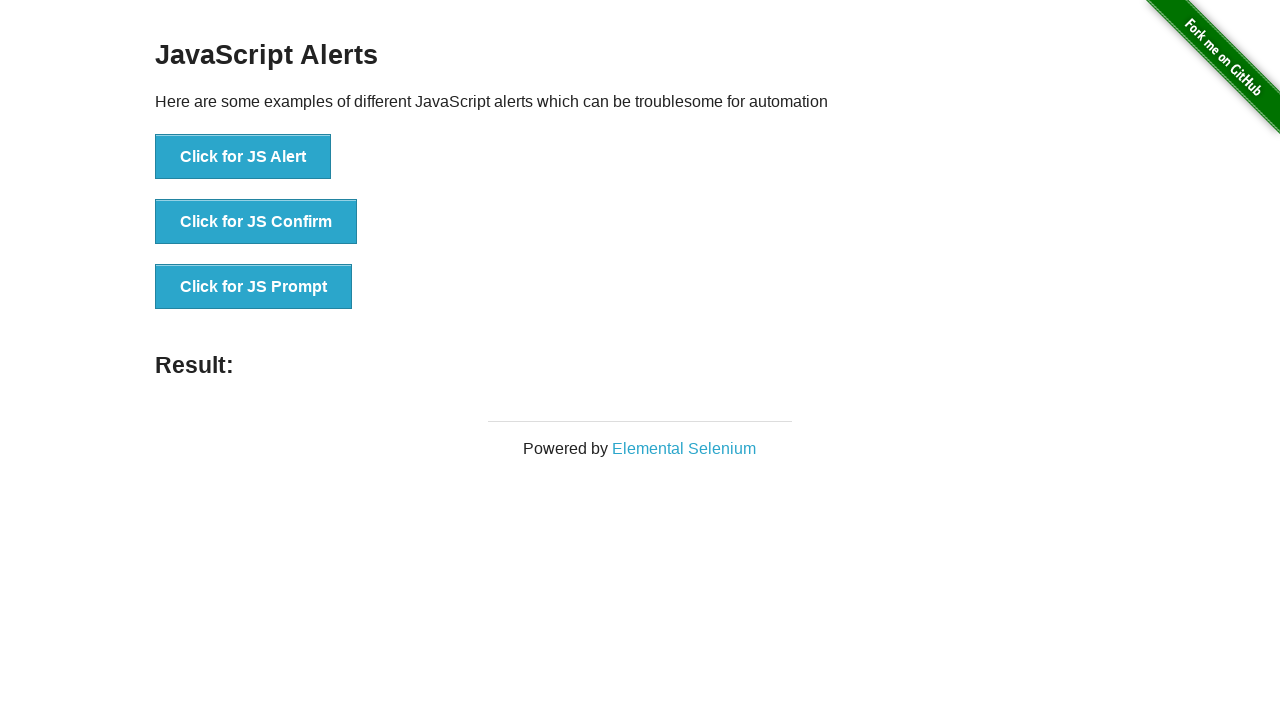

Clicked the 'Click for JS Confirm' button to trigger the JavaScript confirm dialog at (256, 222) on text='Click for JS Confirm'
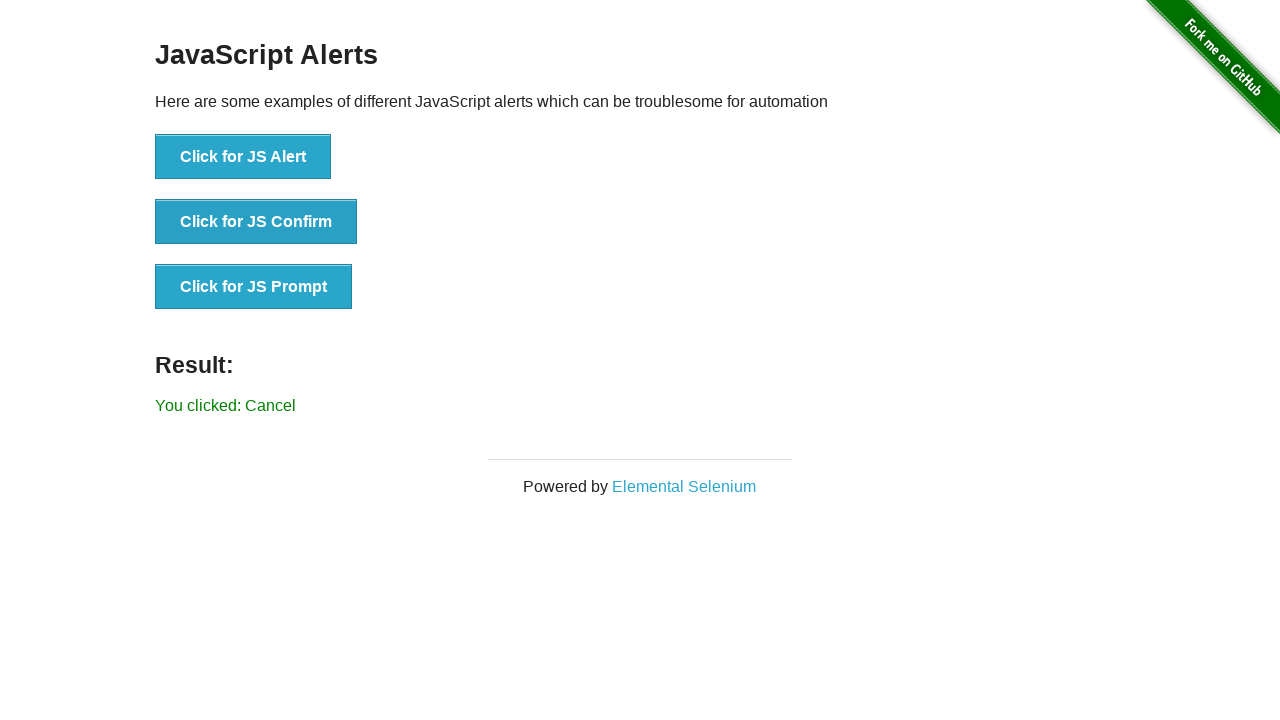

Verified that the result shows 'You clicked: Cancel' after dismissing the confirm dialog
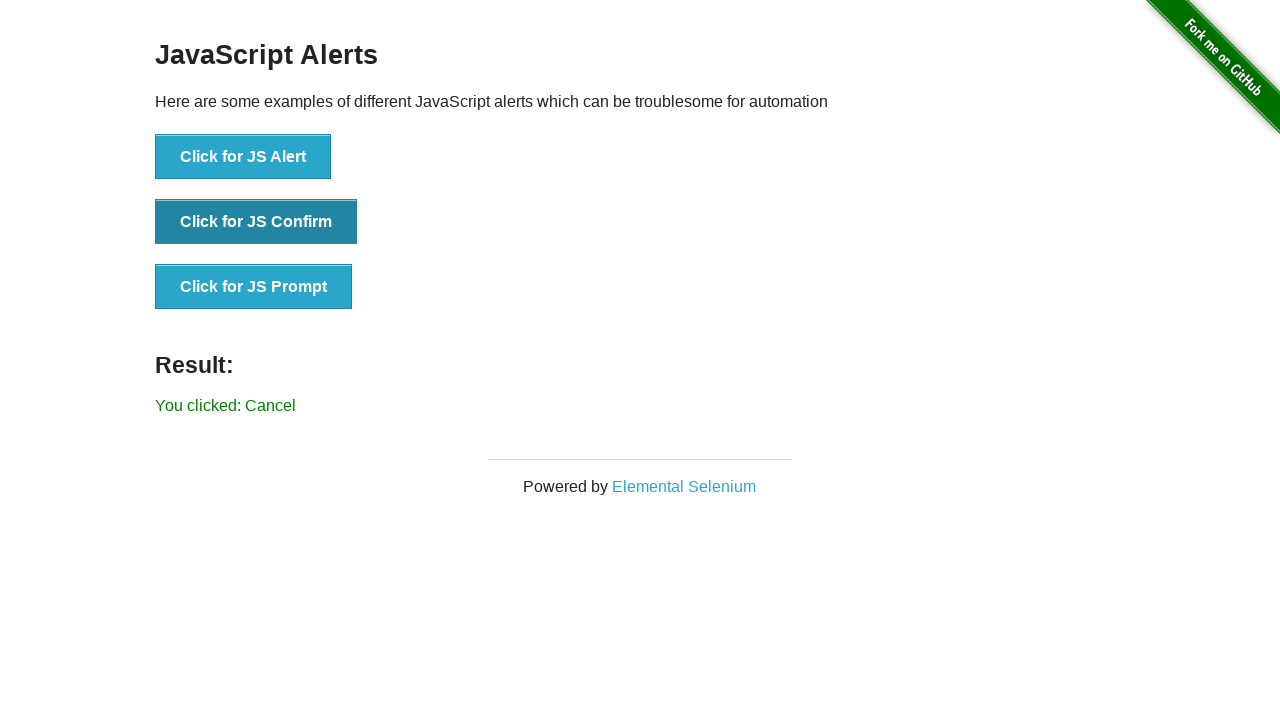

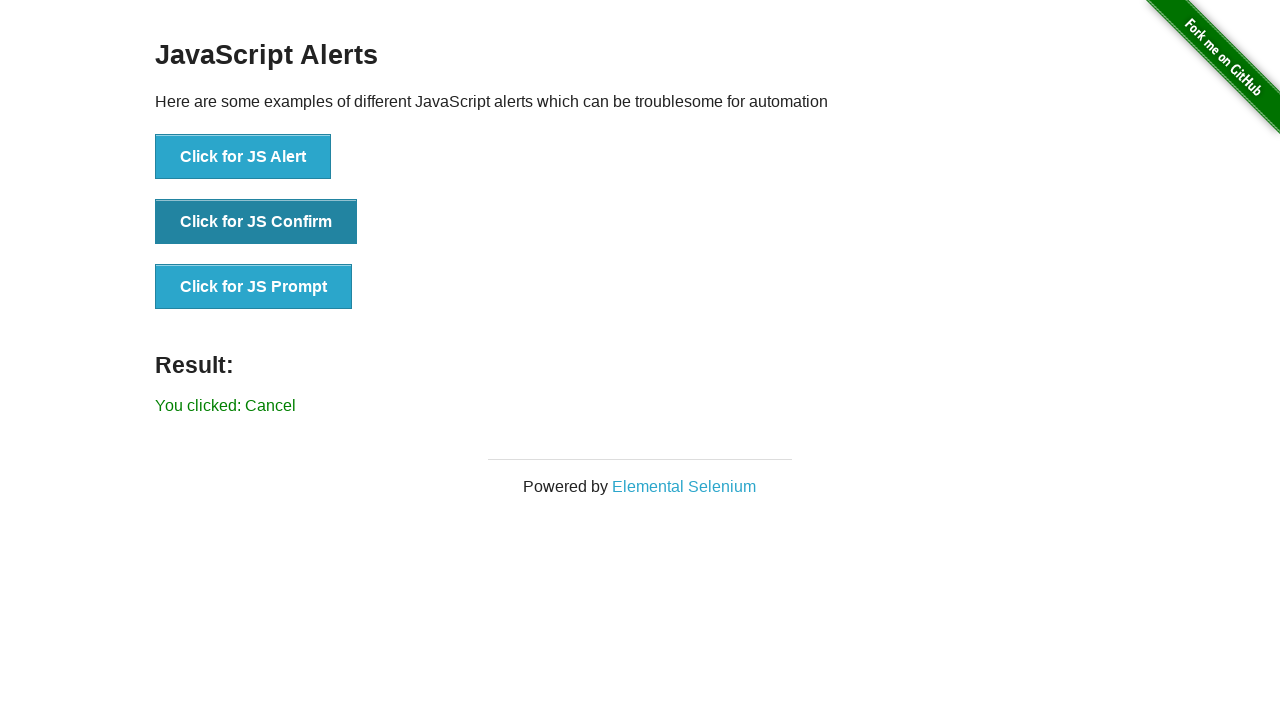